Navigates to a YouTube video page and verifies the page loads by checking the title

Starting URL: https://www.youtube.com/watch?v=iO62OyWfUY0

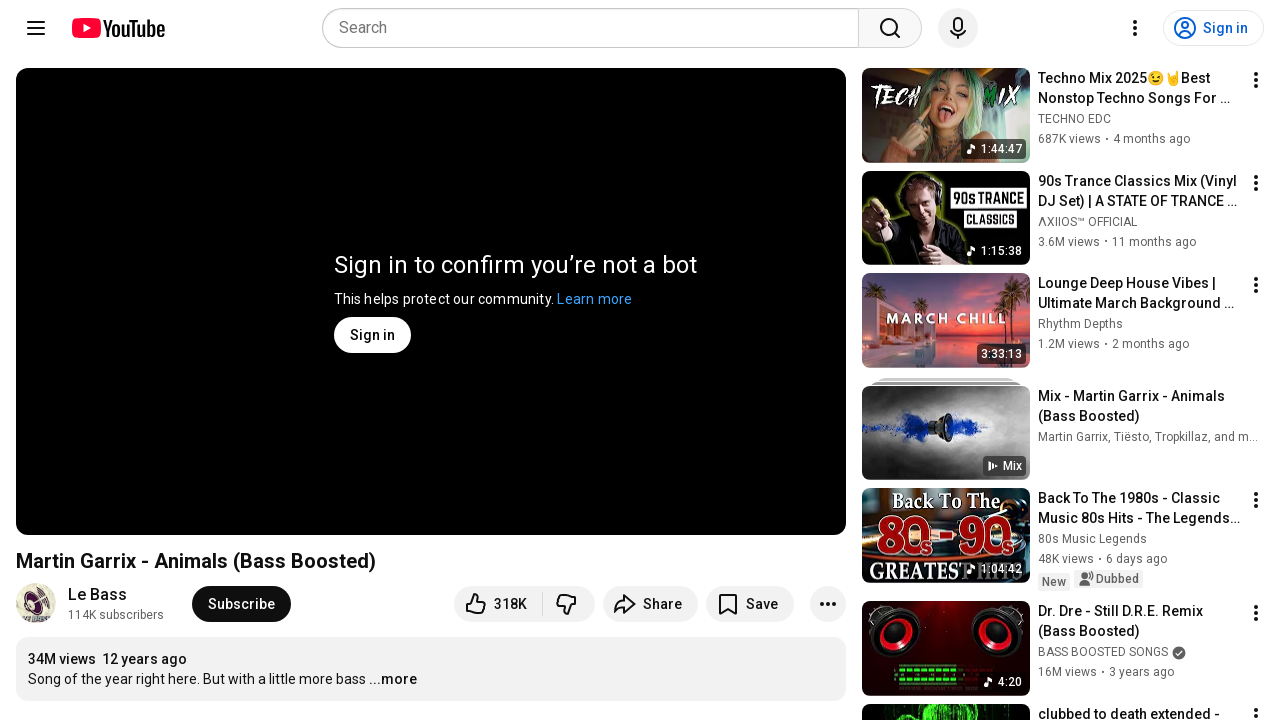

Navigated to YouTube video page
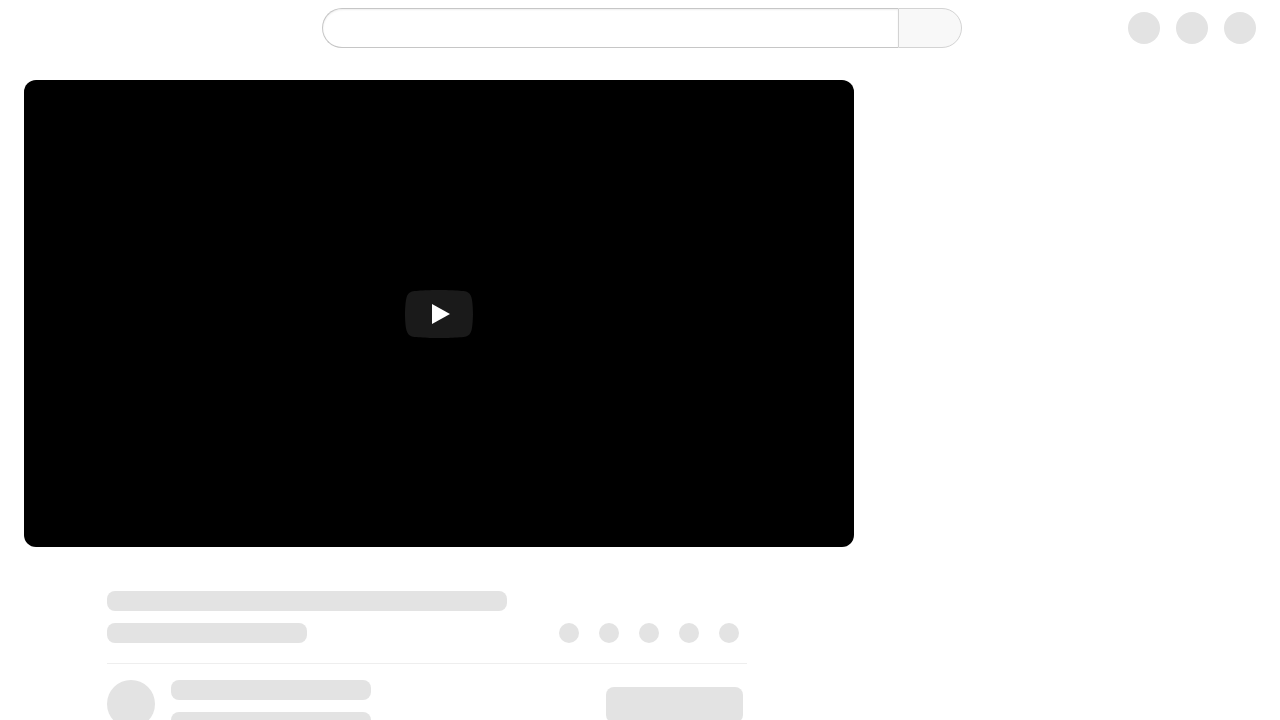

Video title element loaded, confirming page has loaded
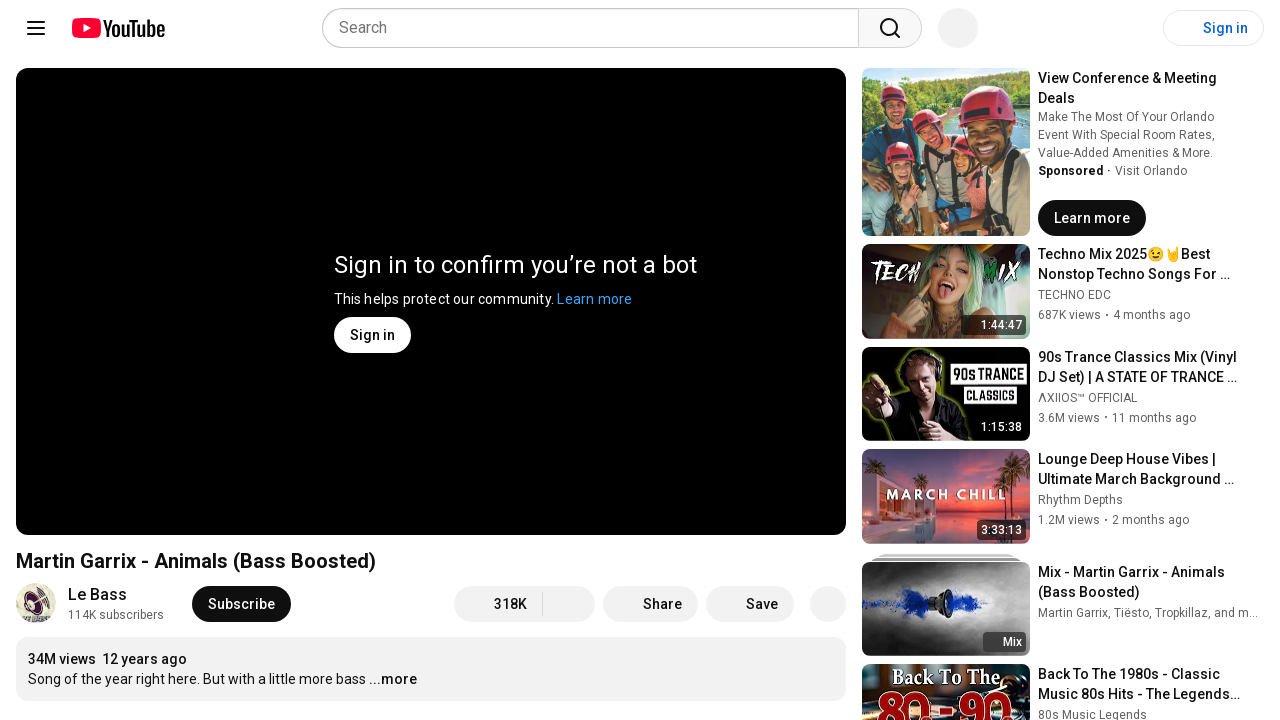

Verified page title is not empty
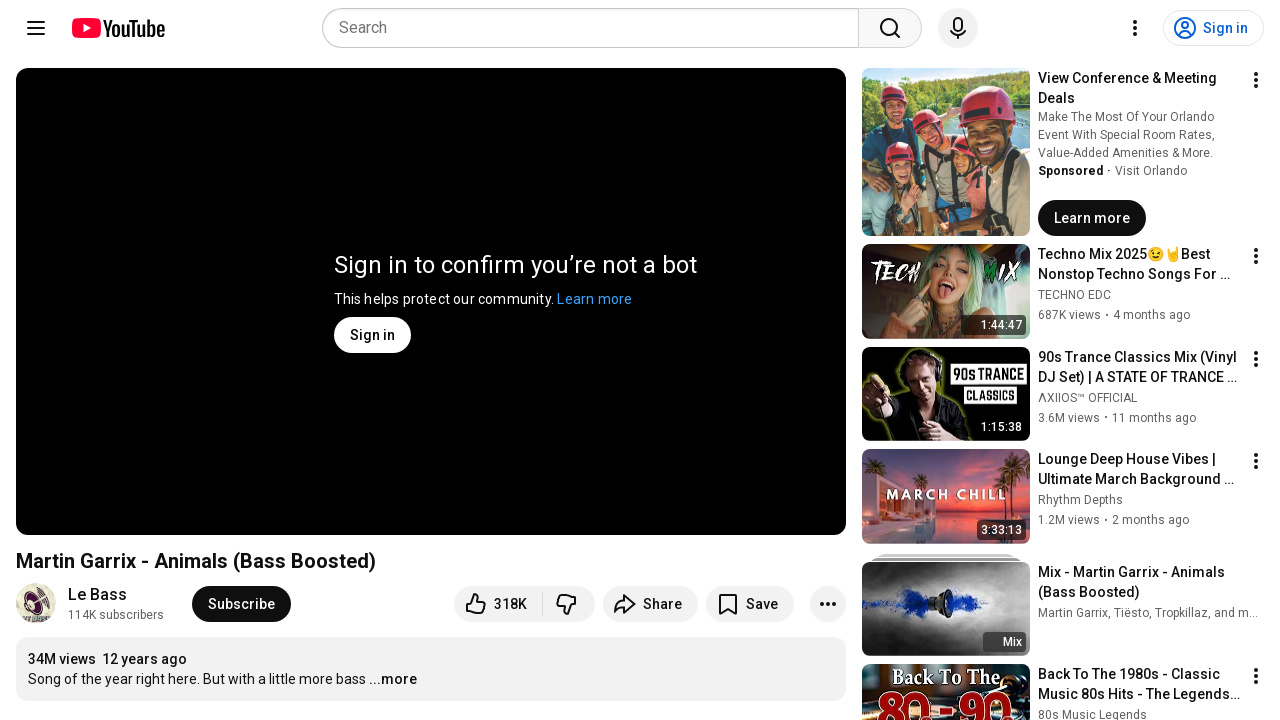

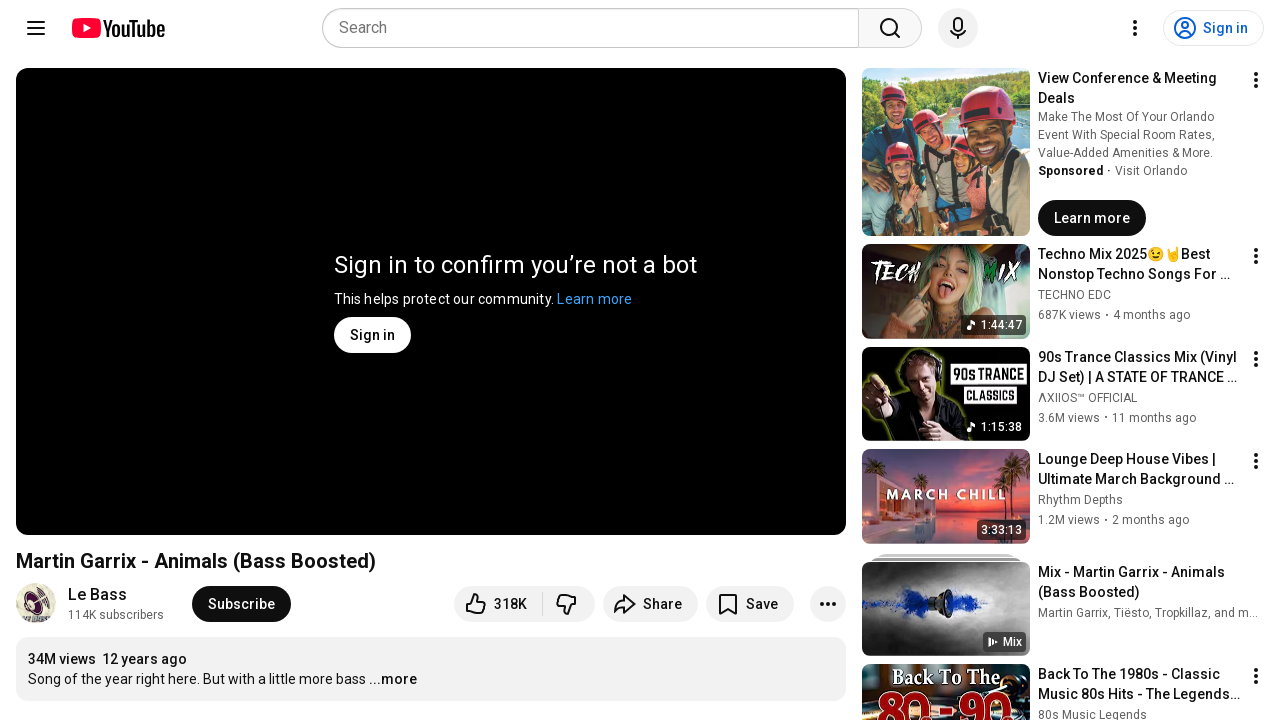